Navigates to a dropdown demo page and selects an option from a dropdown menu

Starting URL: https://the-internet.herokuapp.com/

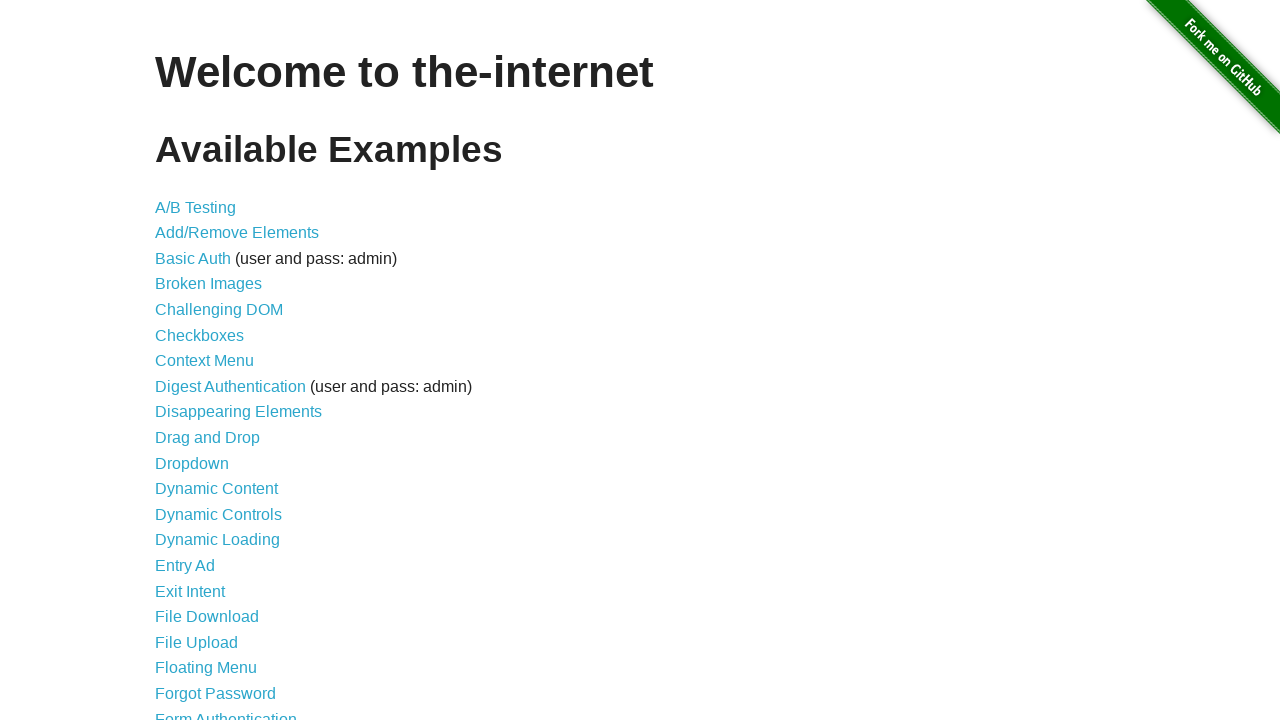

Clicked on the Dropdown link to navigate to dropdown page at (192, 463) on text=Dropdown
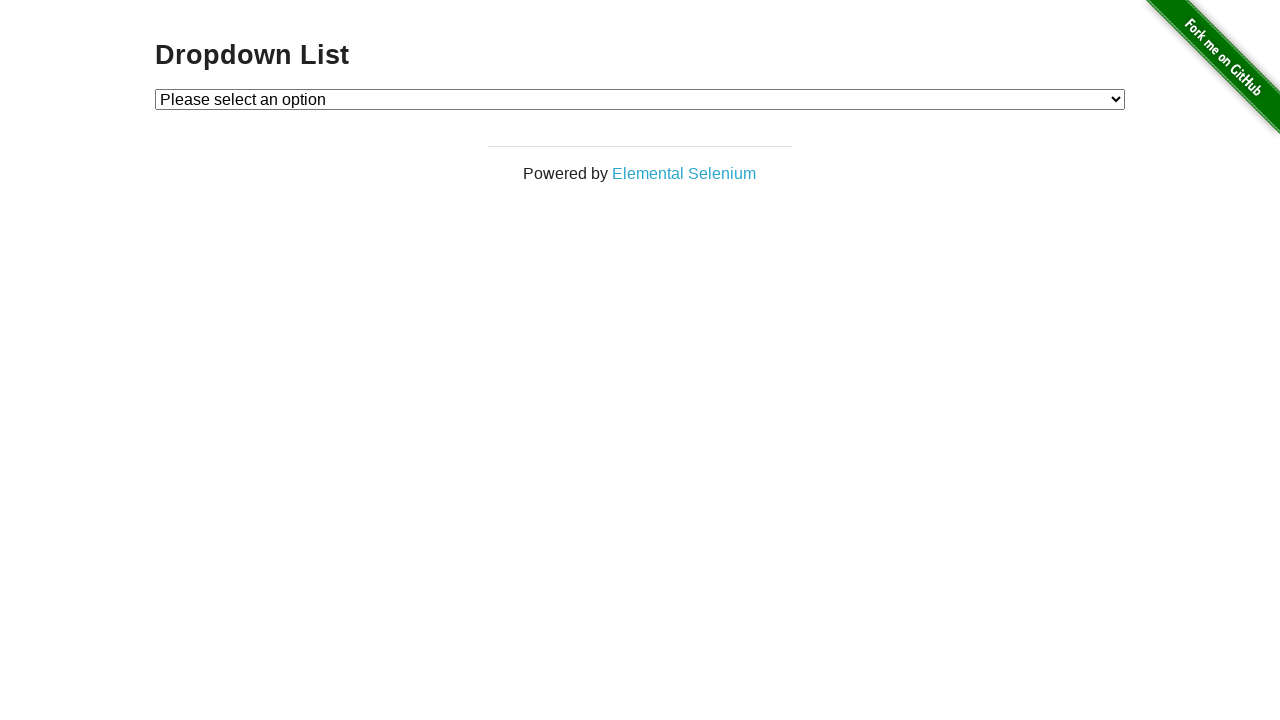

Selected option 1 from the dropdown menu on #dropdown
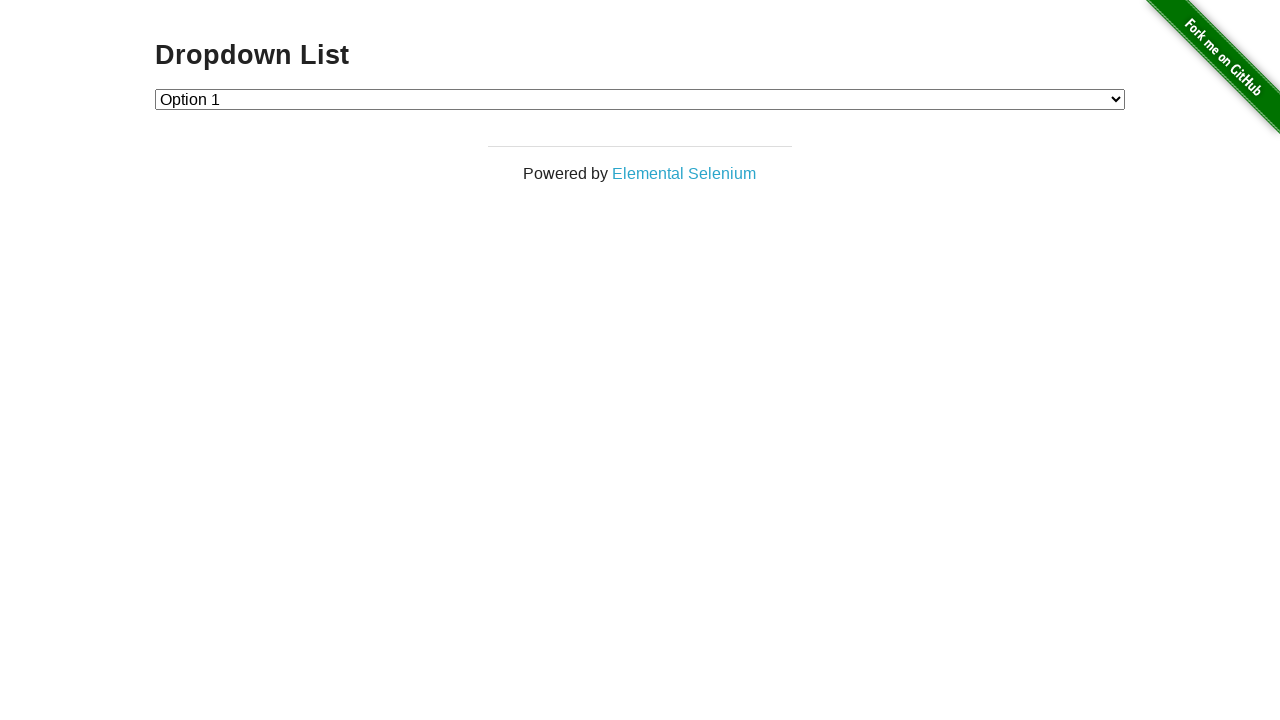

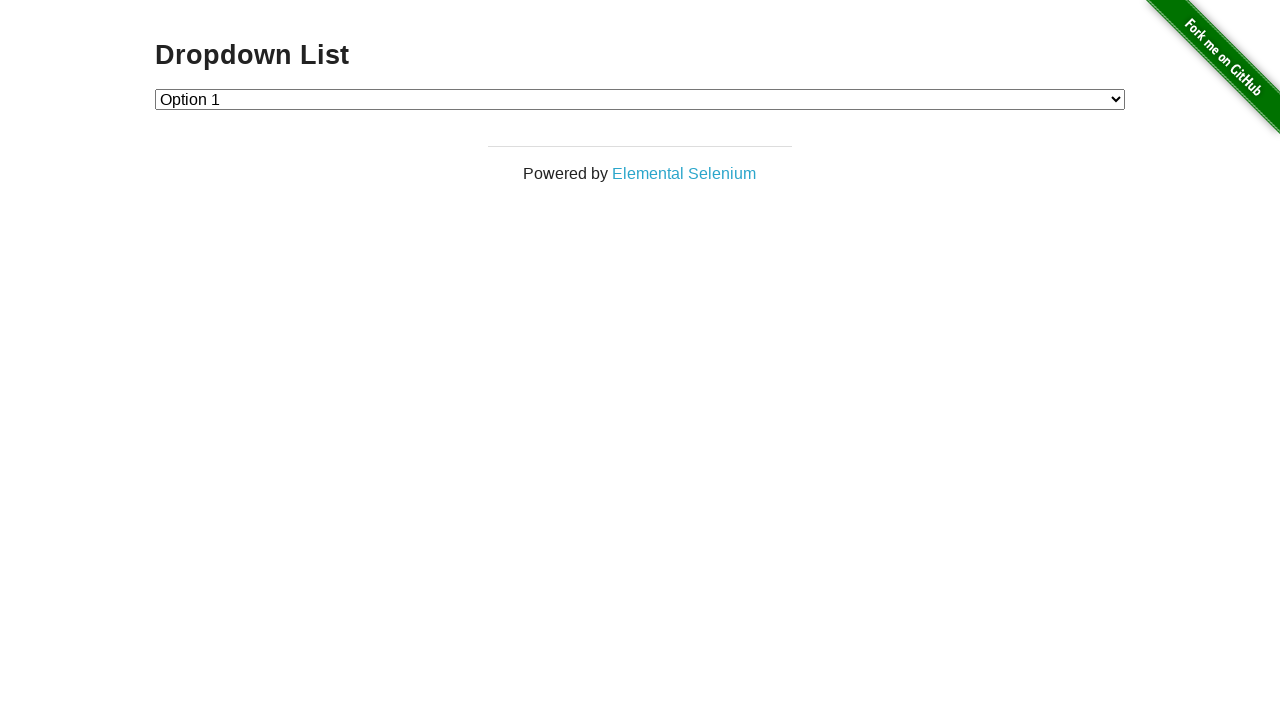